Tests basic form controls on a demo page by clicking a radio button, toggling a checkbox twice, clicking a register button, and navigating via a link to the home page.

Starting URL: https://www.hyrtutorials.com/p/basic-controls.html

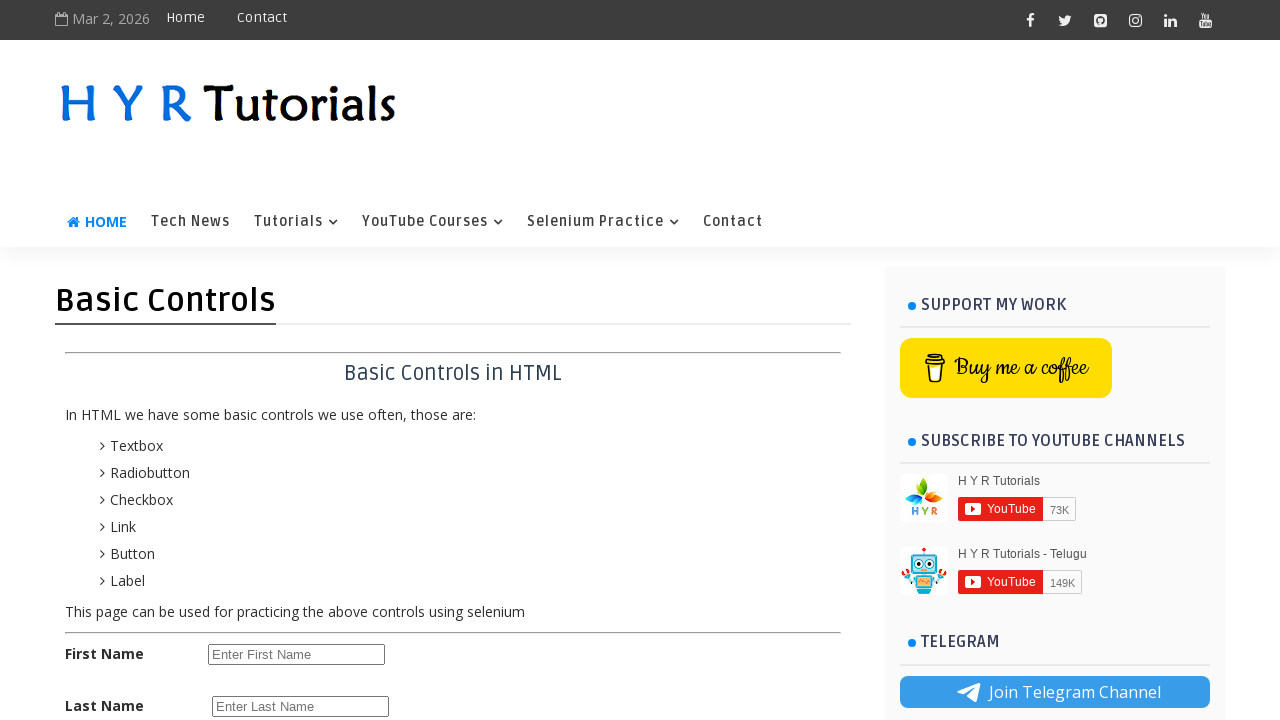

Clicked female radio button at (286, 426) on input#femalerb
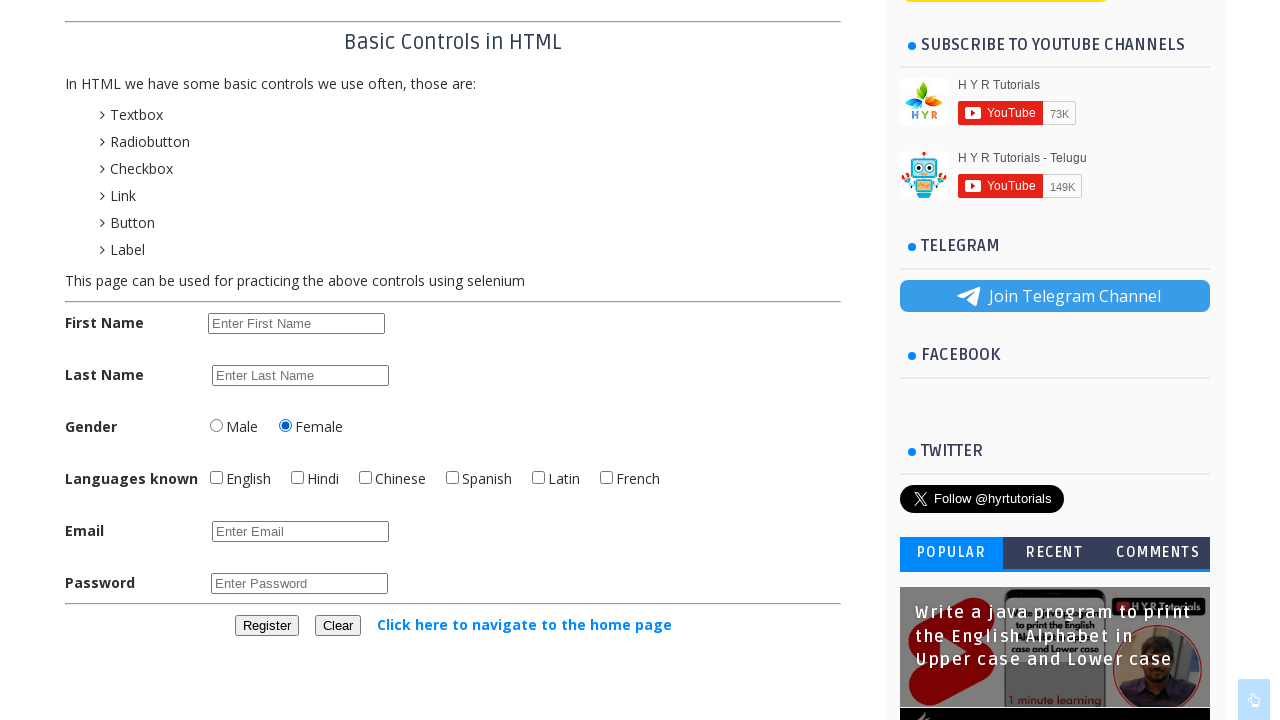

Clicked English checkbox to select it at (216, 478) on input#englishchbx
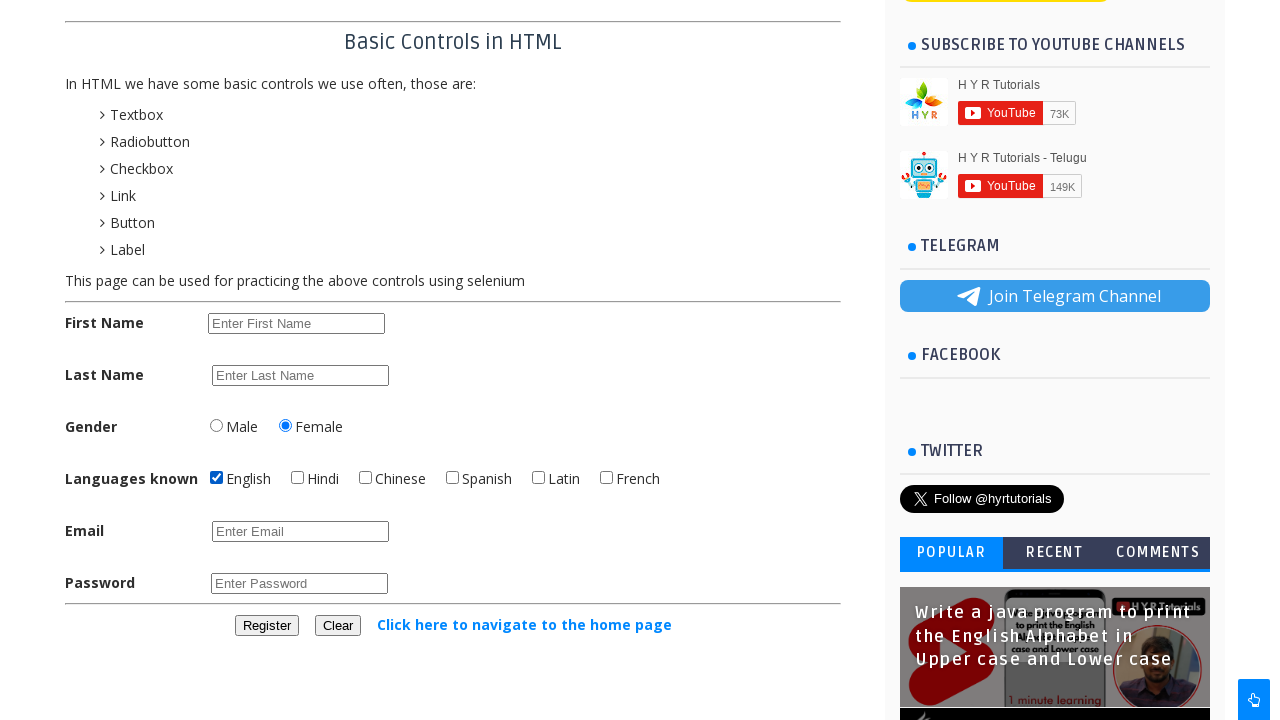

Waited 2 seconds
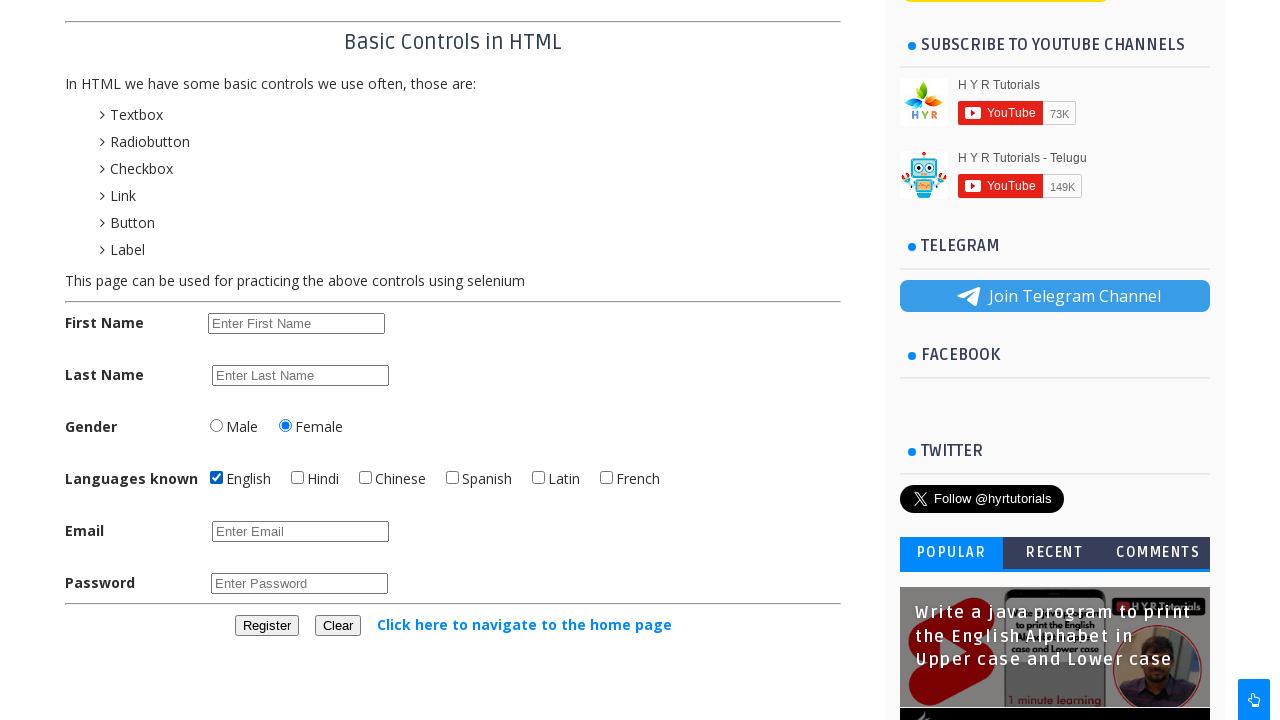

Clicked English checkbox to deselect it at (216, 478) on input#englishchbx
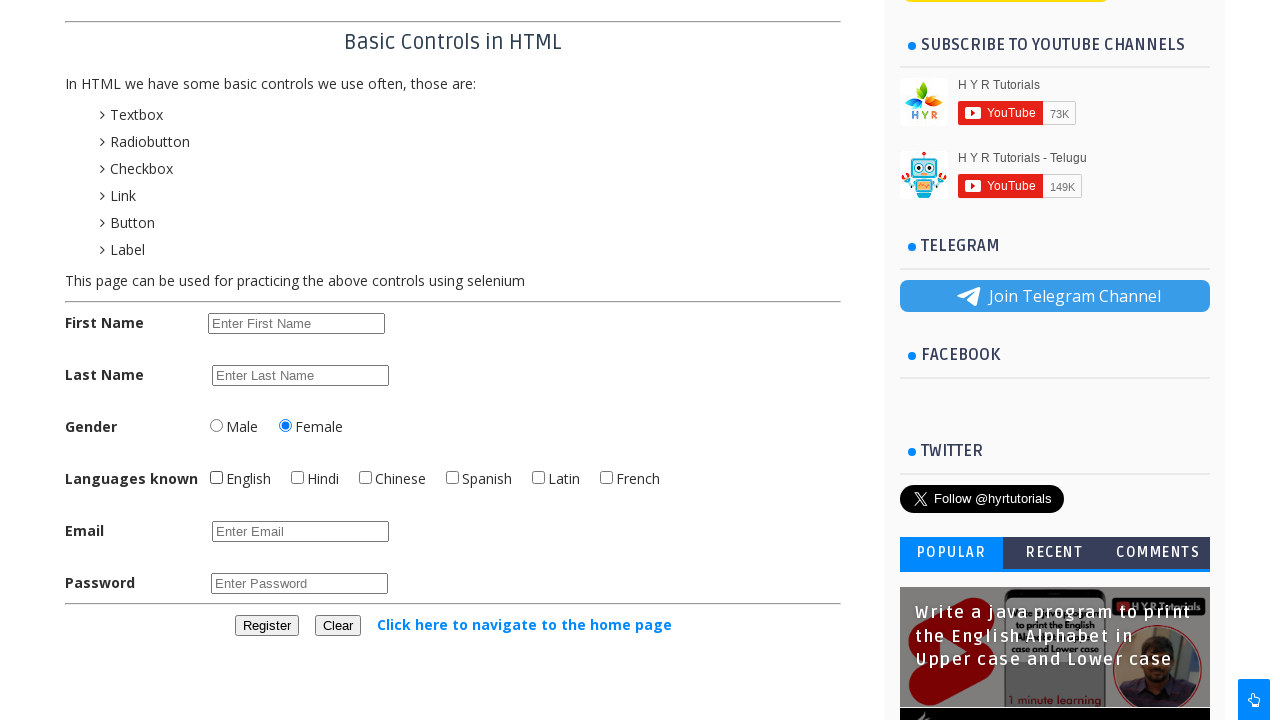

Clicked register button at (266, 626) on button#registerbtn
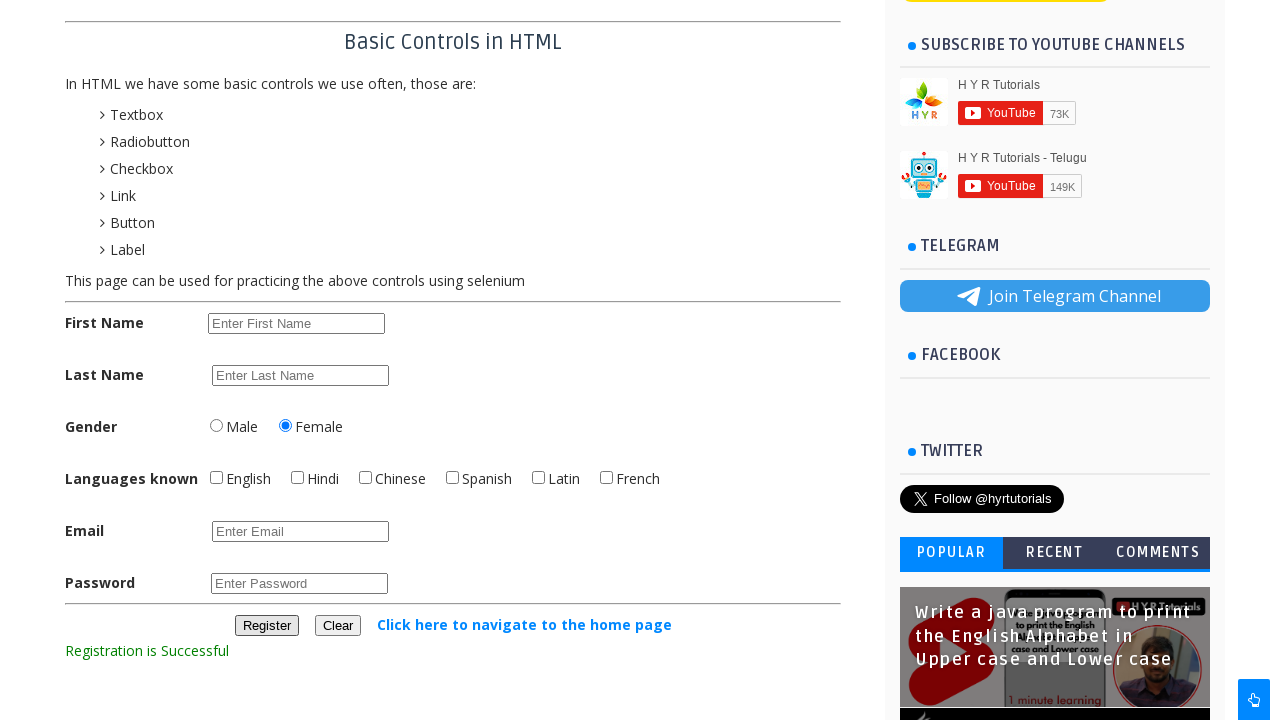

Registration message appeared
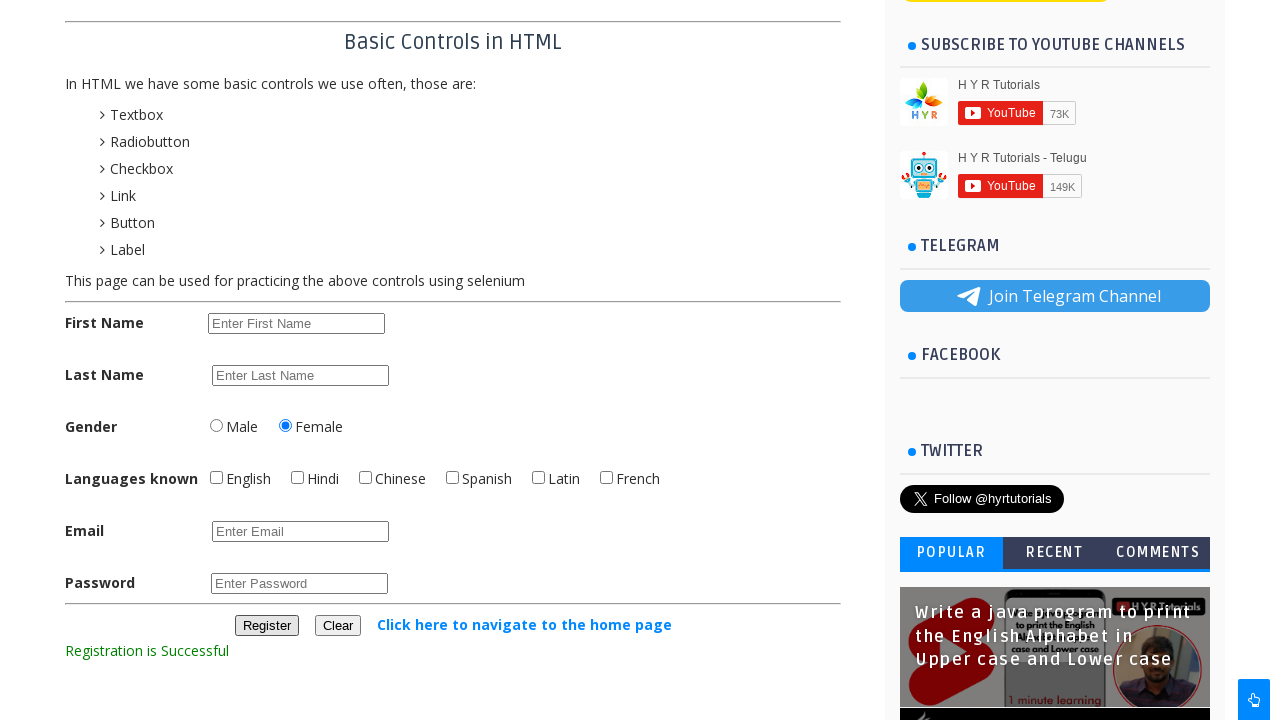

Clicked link to navigate to home page at (524, 624) on text=Click here to navigate to the home page
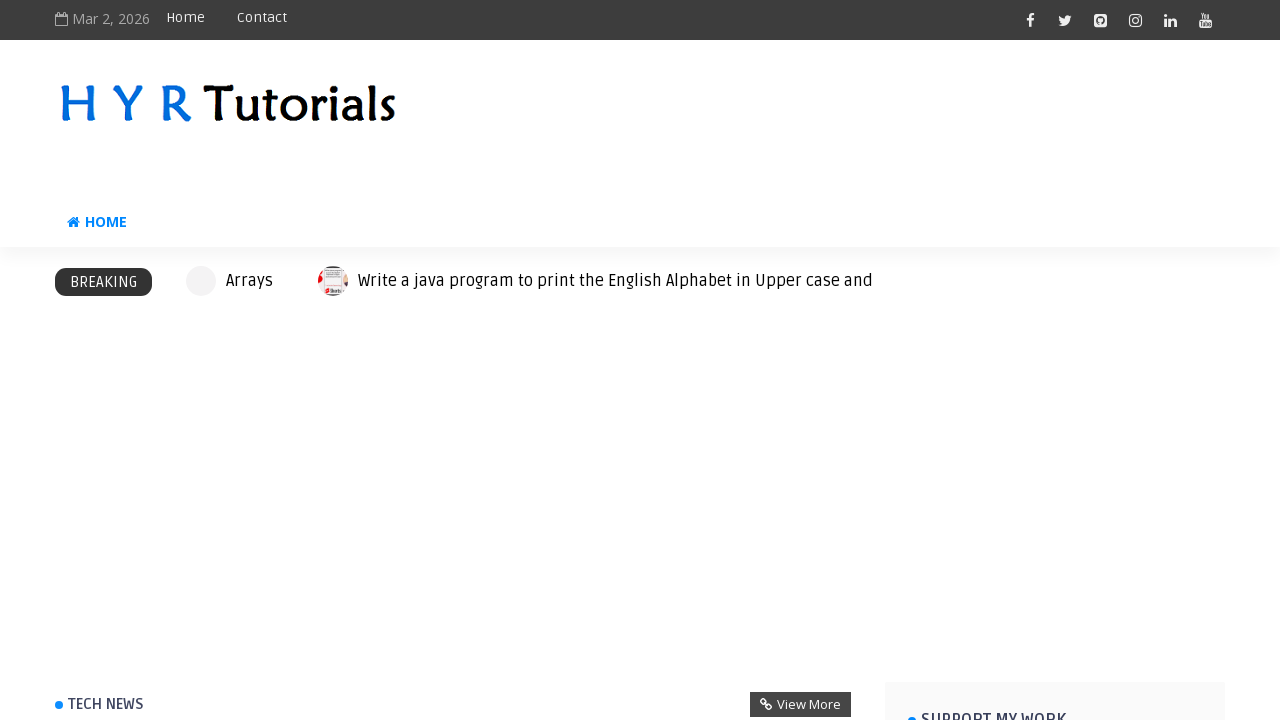

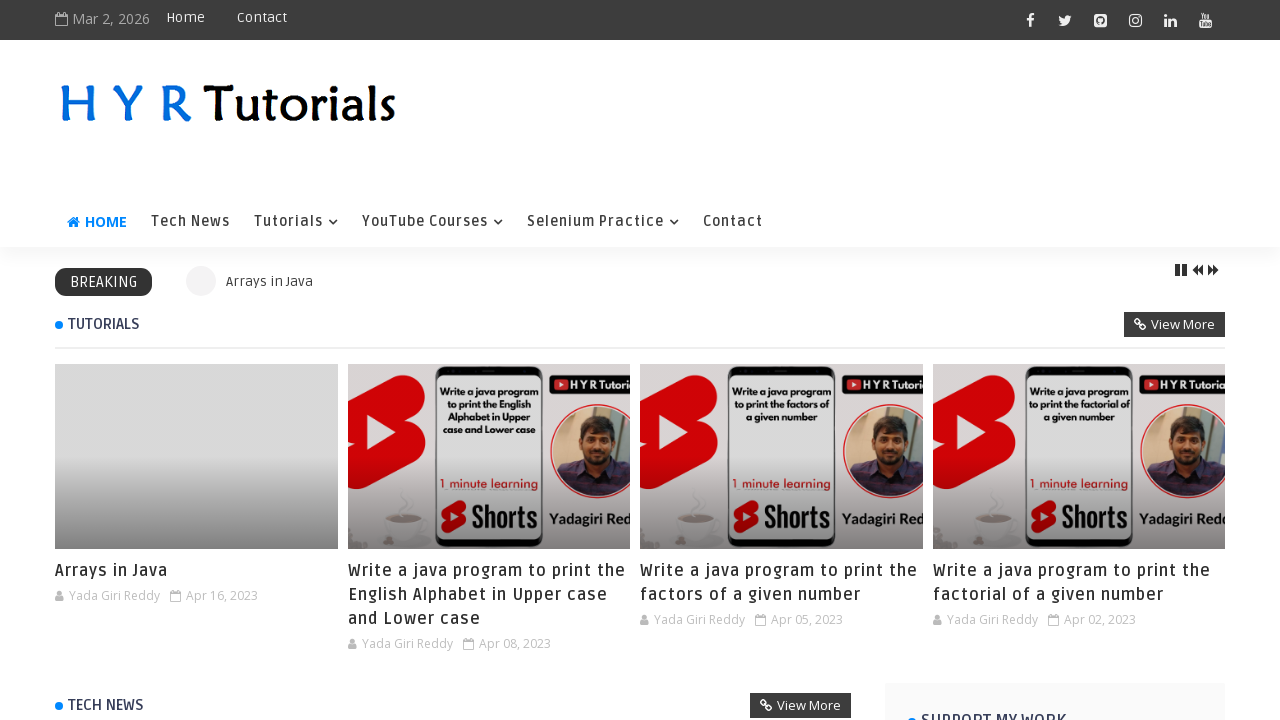